Tests browser navigation functionality by navigating to SpiceJet, then to YouTube, going back and forward, and printing page titles

Starting URL: https://www.spicejet.com/

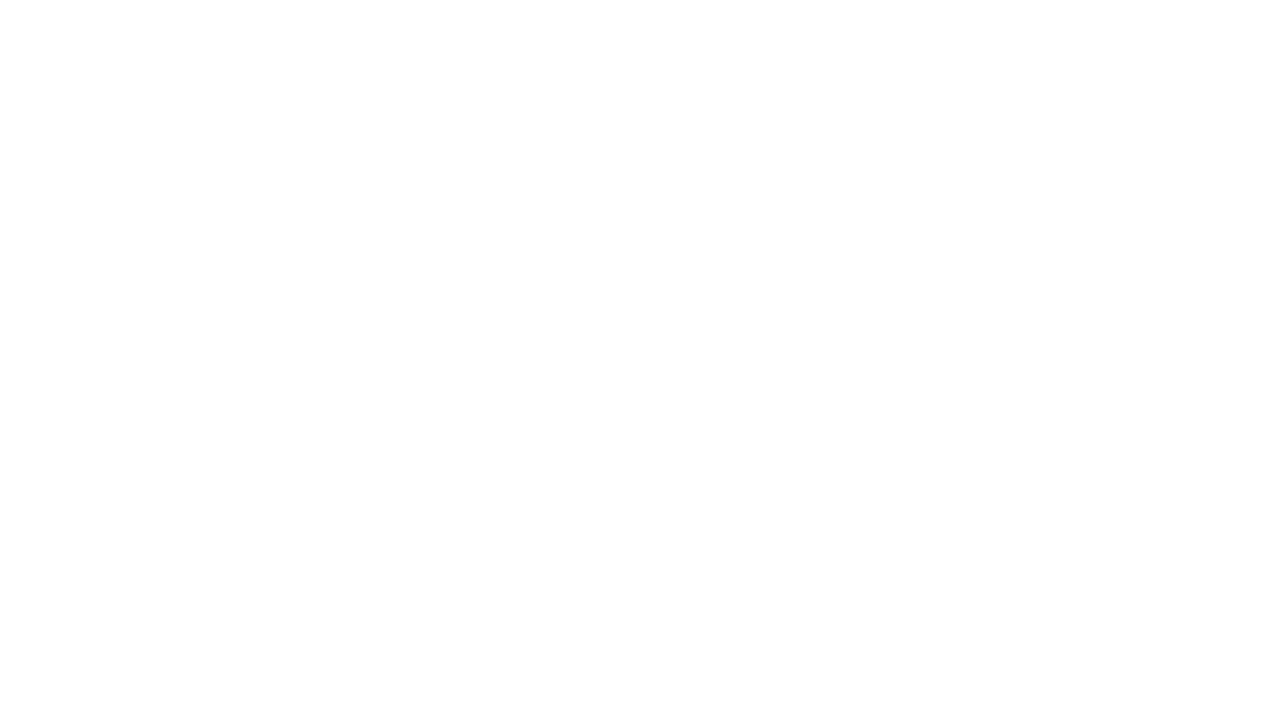

Navigated to YouTube video
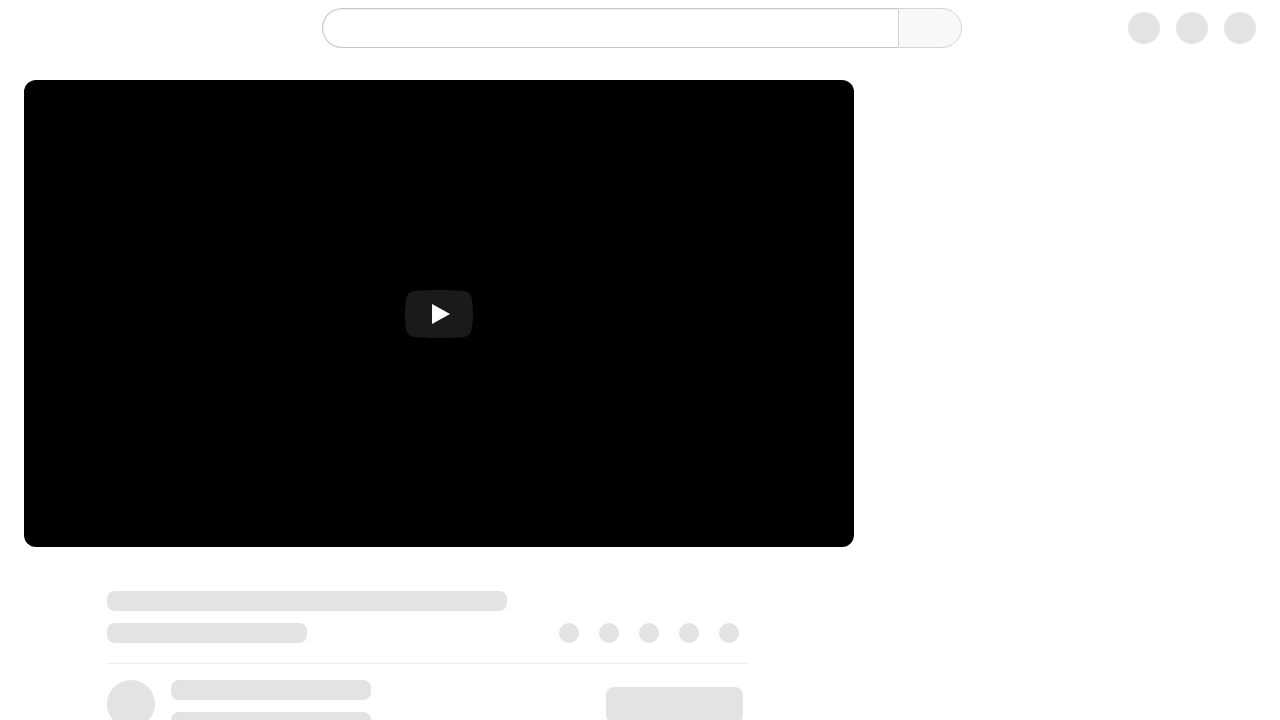

Navigated back to SpiceJet
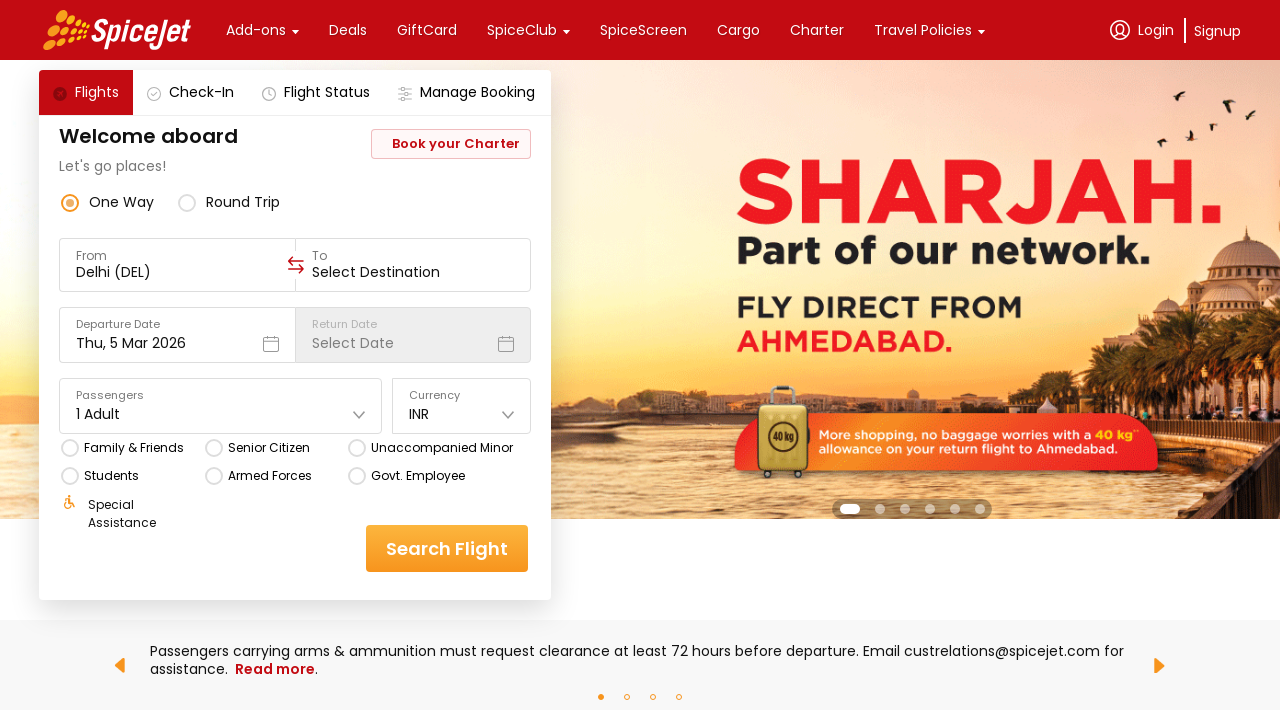

SpiceJet page title: SpiceJet - Flight Booking for Domestic and International, Cheap Air Tickets
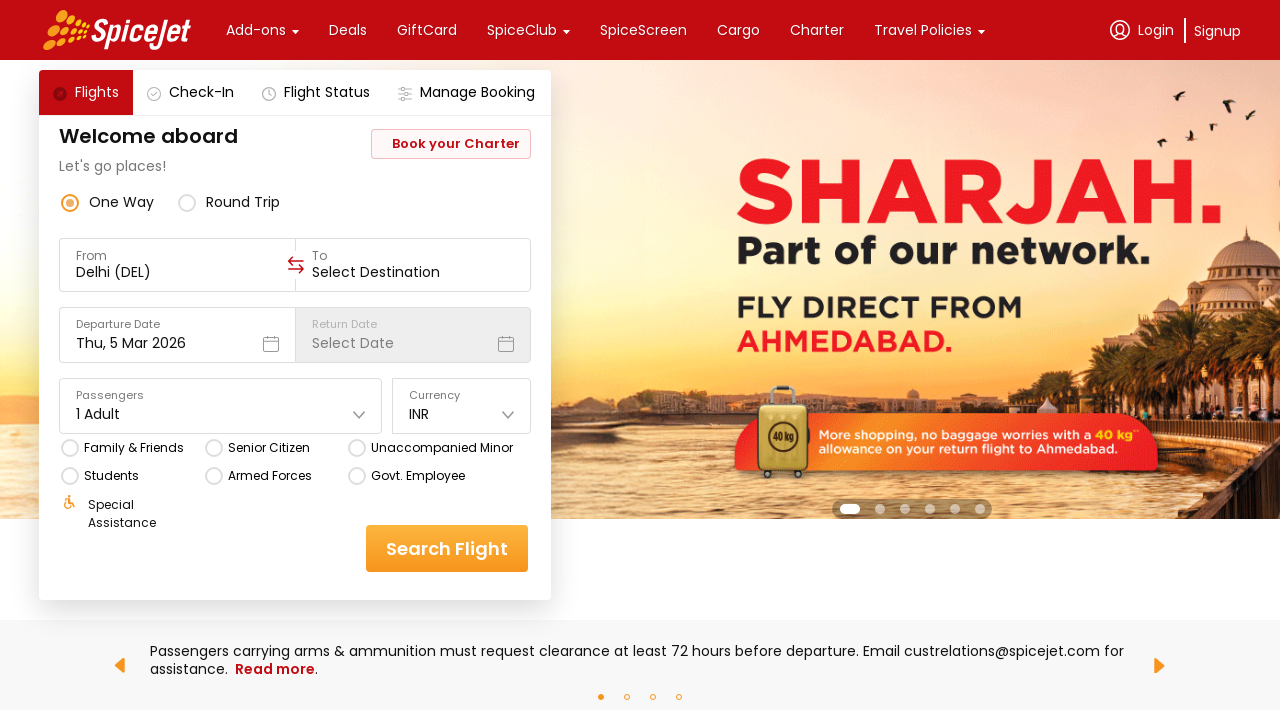

Navigated forward to YouTube
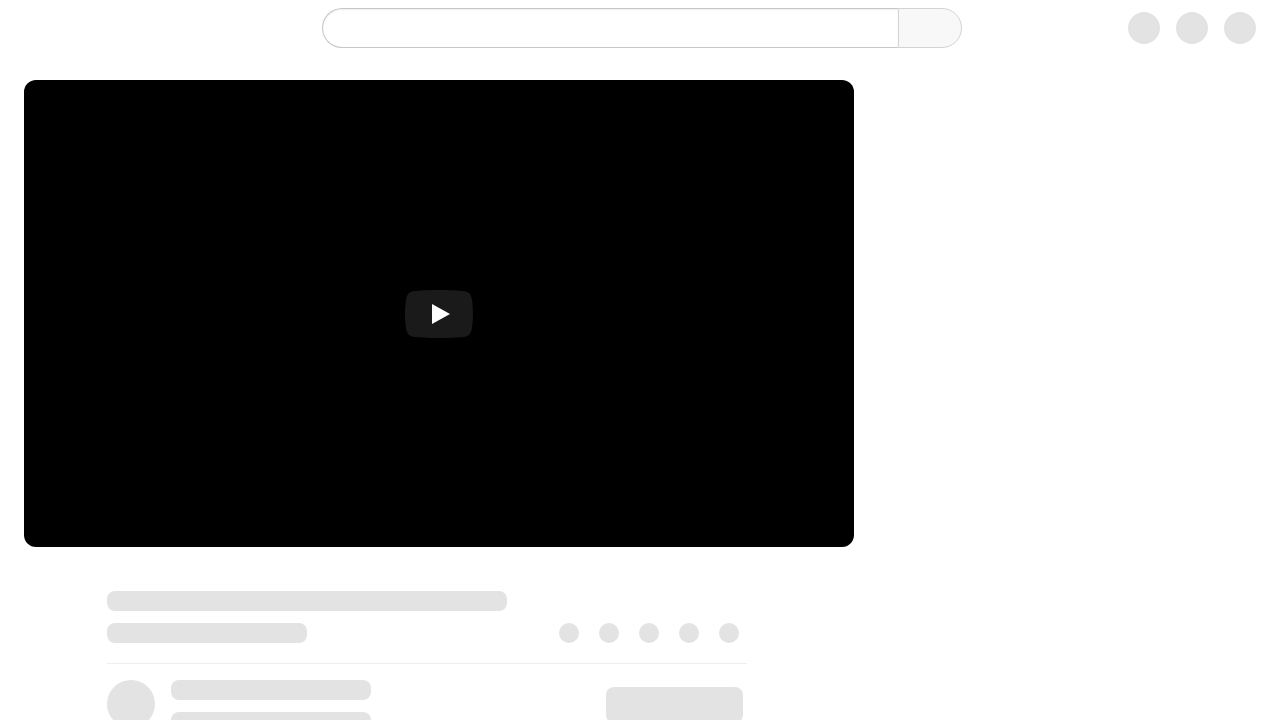

YouTube page title: ExplicitWait, Take Screenshot and Navigate Back & Forward - Selenium WebDriver Session 7 - YouTube
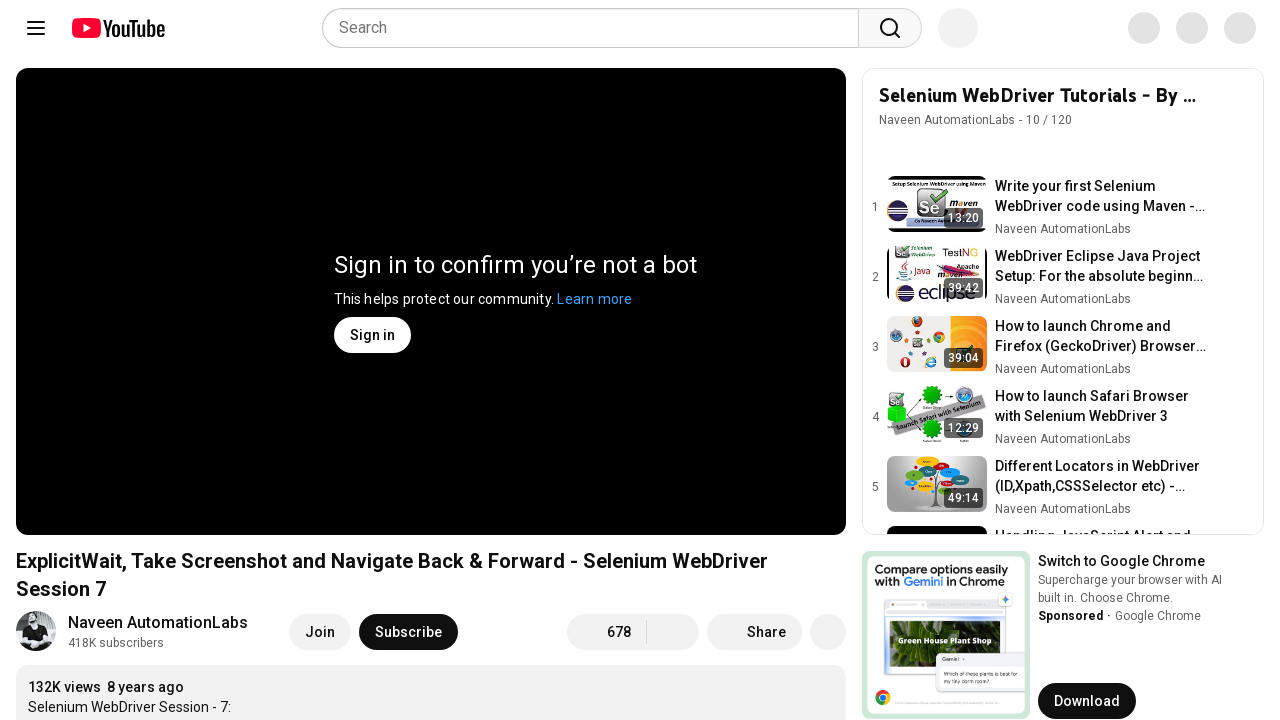

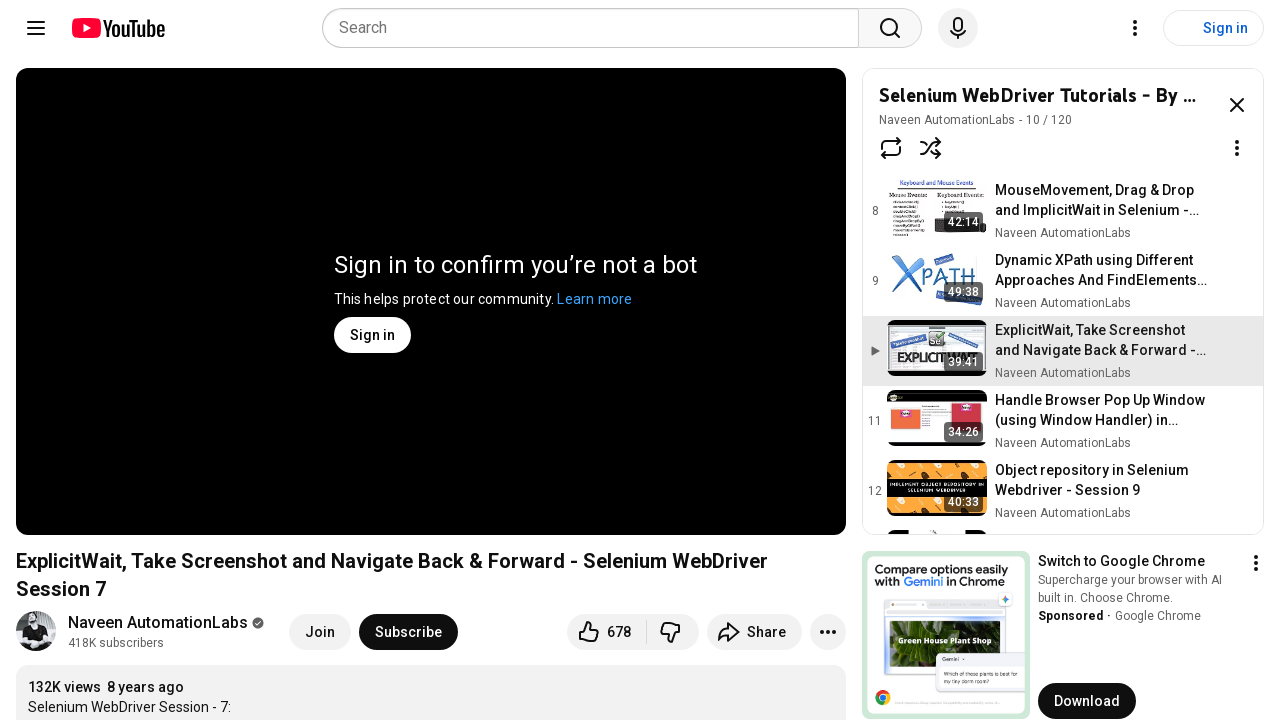